Tests navigation from the homepage to a form page by clicking a "create response" button and verifying the URL changes correctly

Starting URL: https://proyecto-nutricion-frontend-5o3s.vercel.app/

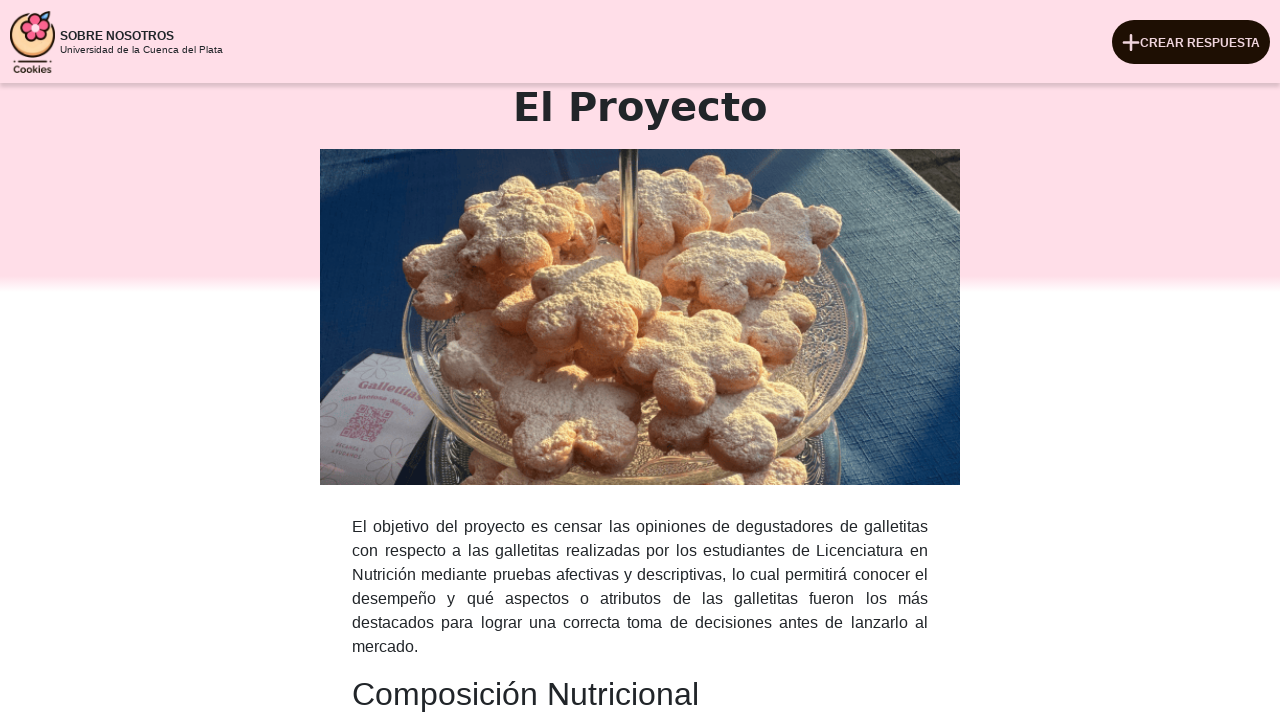

Create response button is now visible
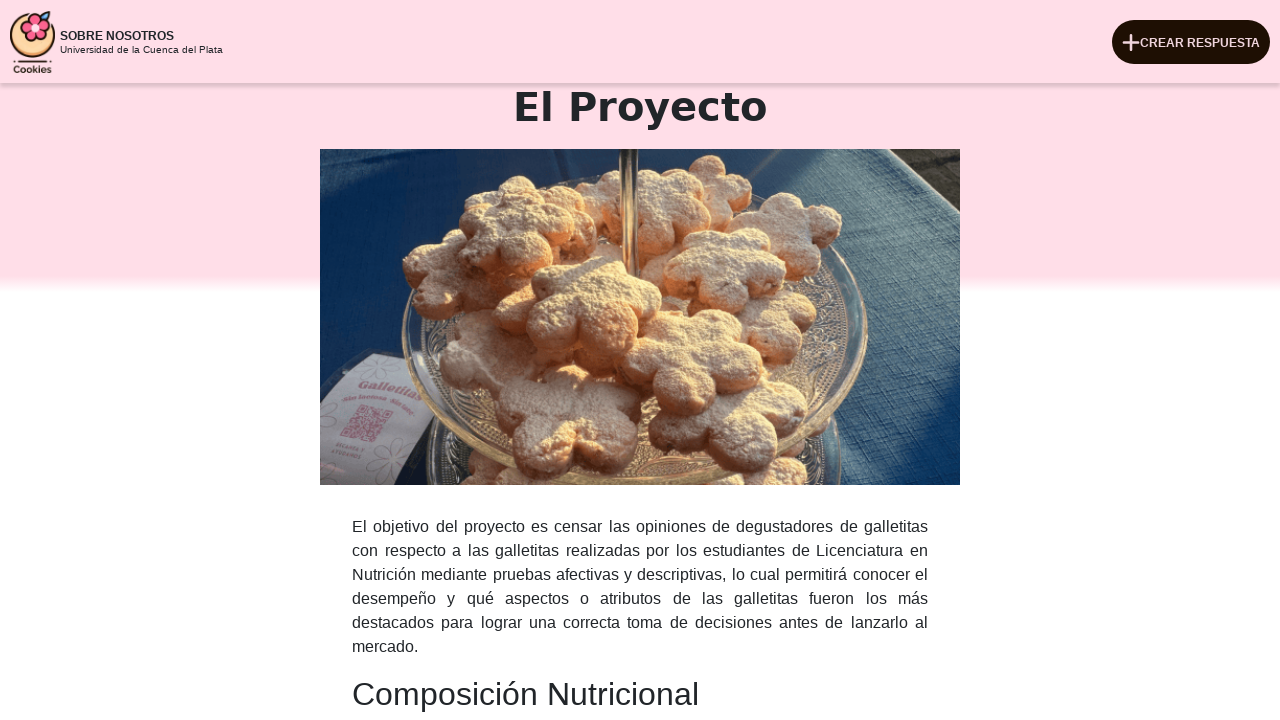

Clicked the create response button at (1191, 42) on #create-response-button
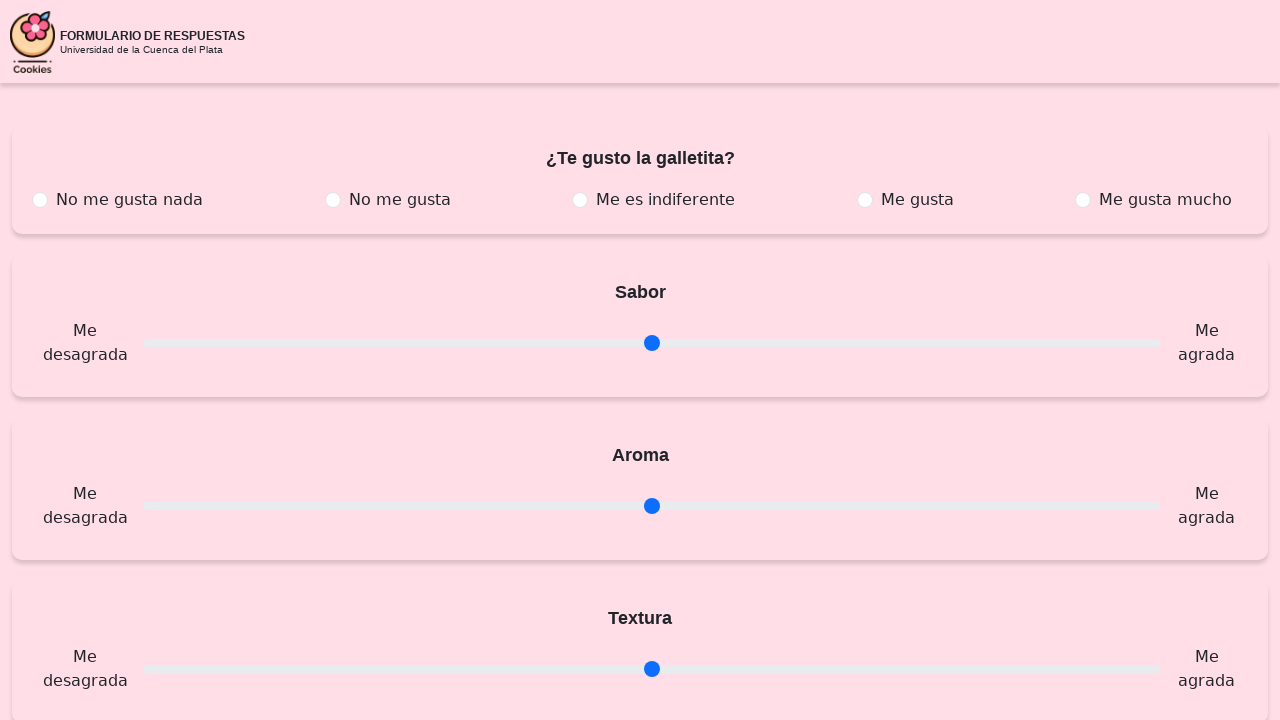

Page loaded completely after clicking create response button
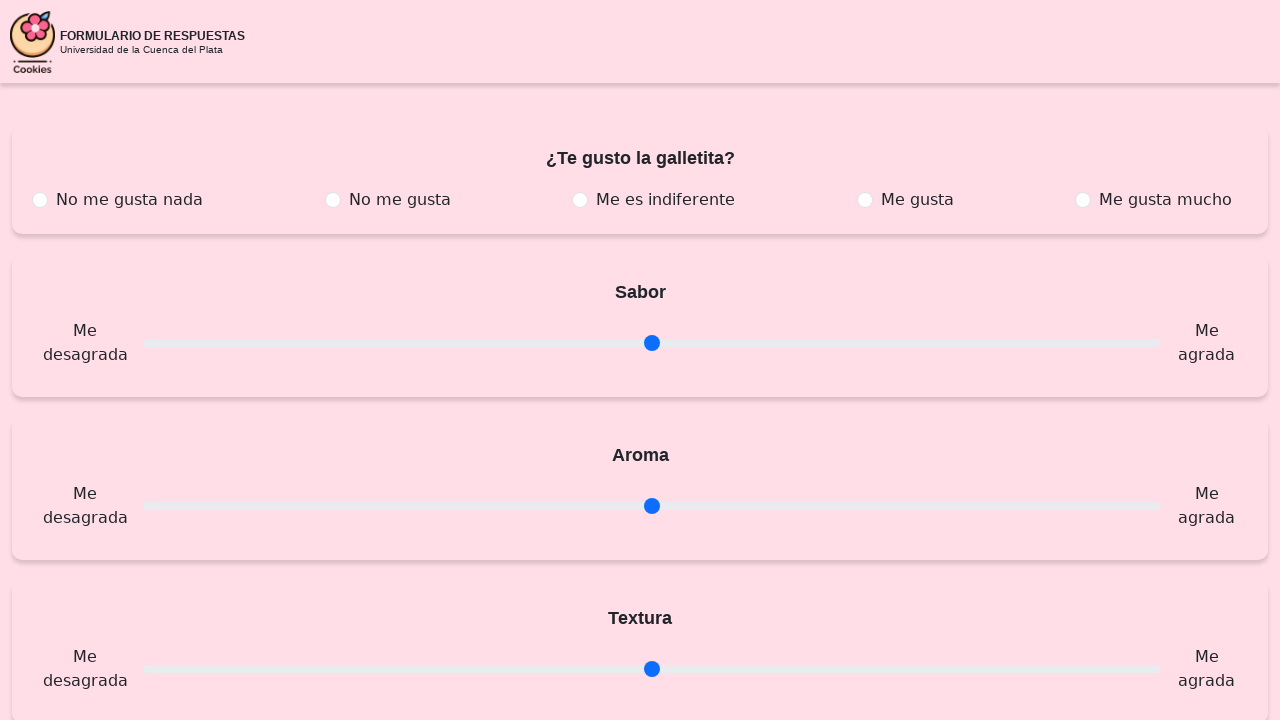

Verified URL is https://proyecto-nutricion-frontend-5o3s.vercel.app/form
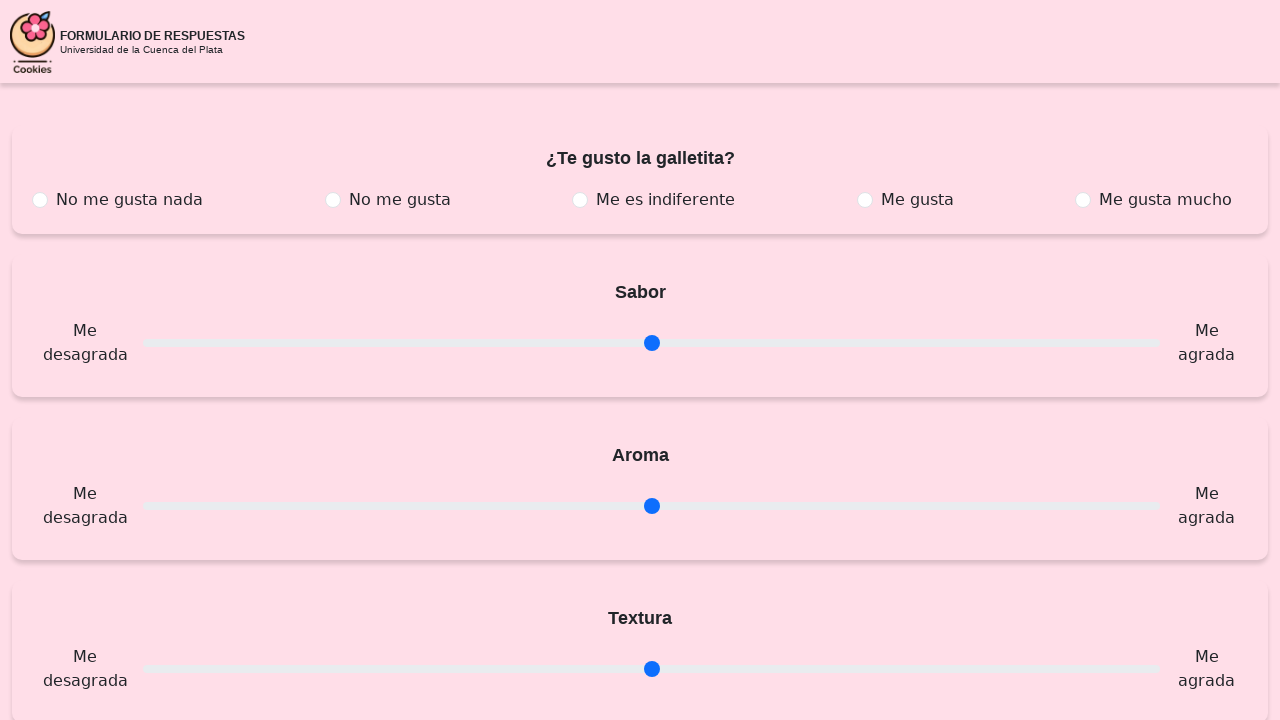

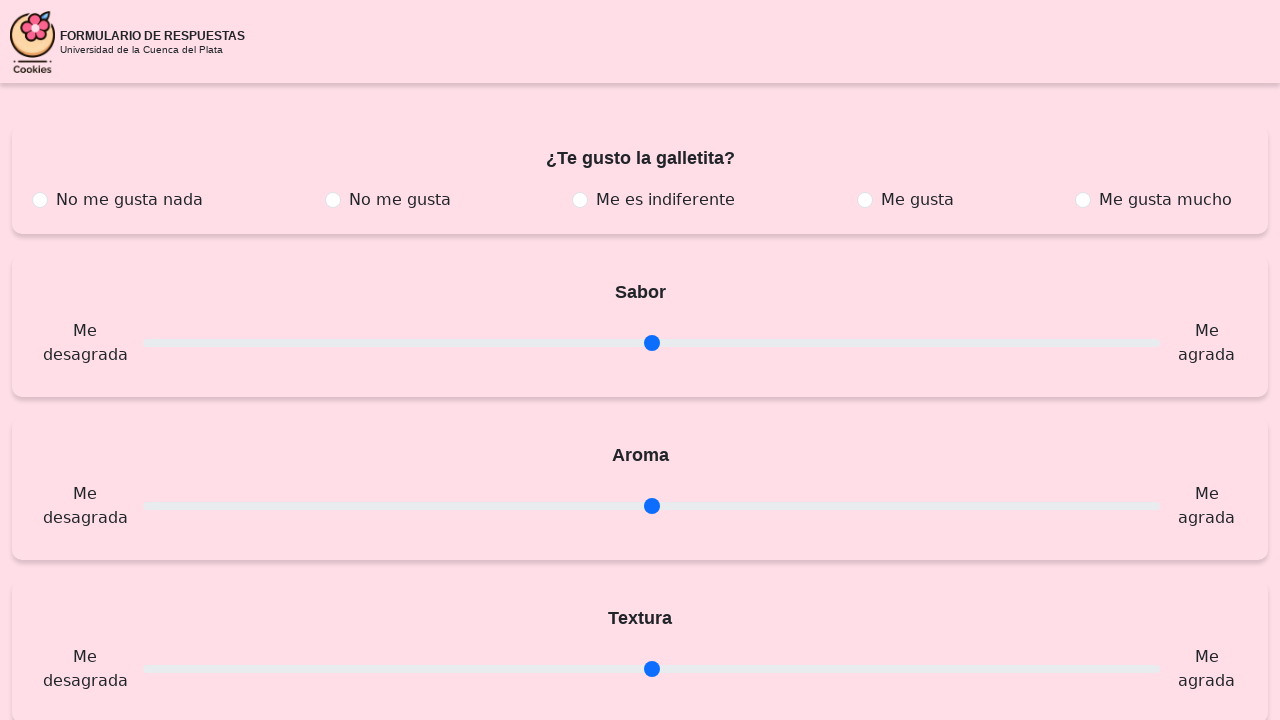